Tests dynamic controls functionality by clicking a link to the Dynamic Controls page, clicking the Enable button to enable a text input, waiting for it to become clickable, and then entering text into the input field.

Starting URL: https://the-internet.herokuapp.com/

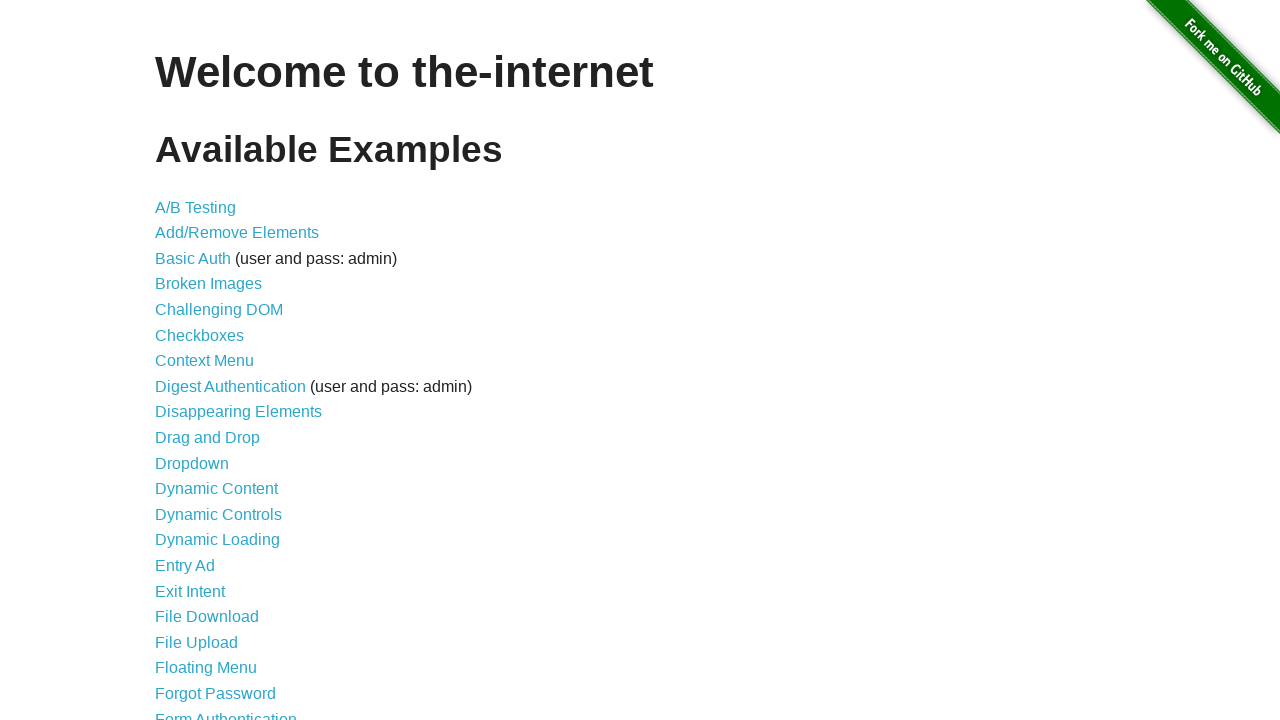

Clicked on 'Dynamic Controls' link at (218, 514) on text=Dynamic Controls
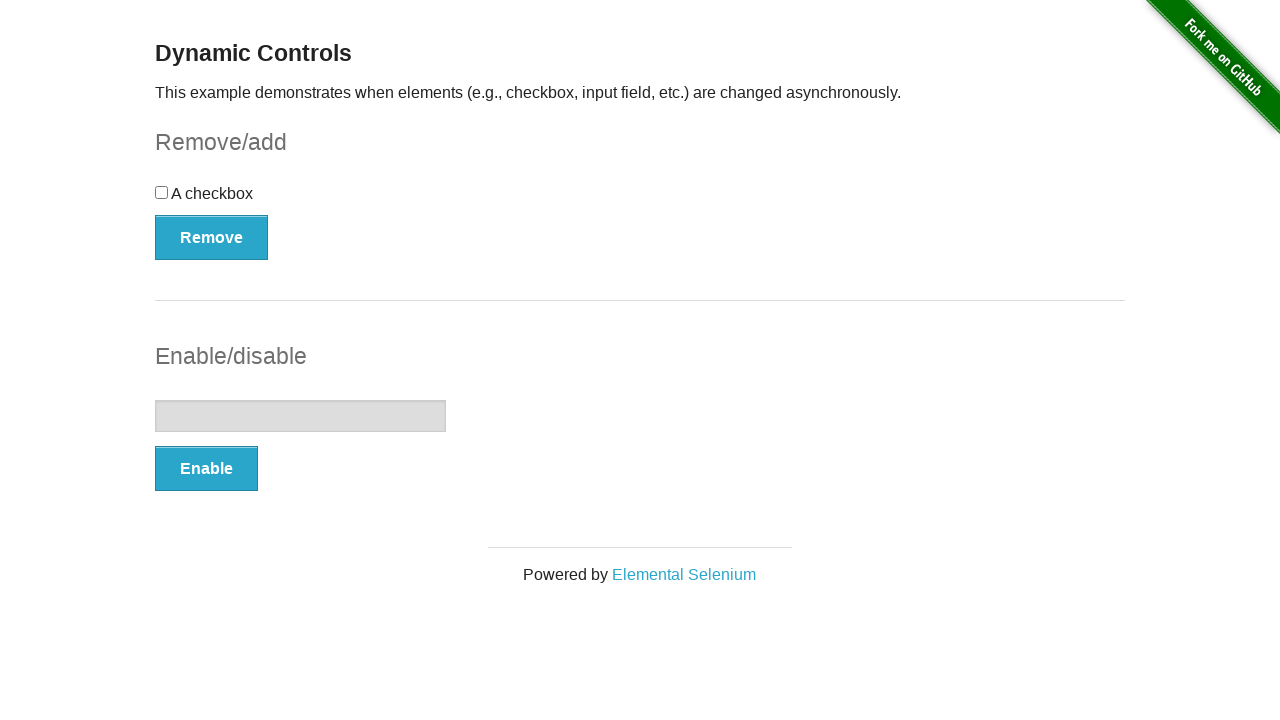

Clicked the 'Enable' button at (206, 469) on xpath=//button[text()='Enable']
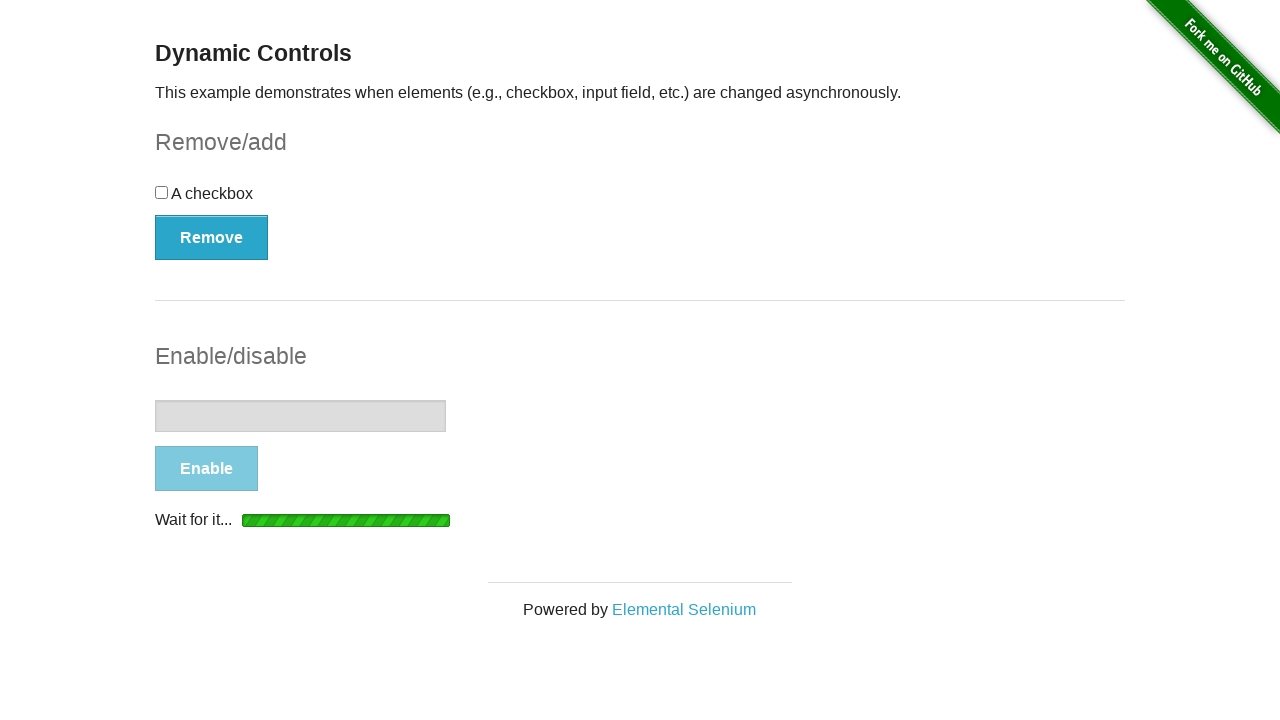

Text input became visible
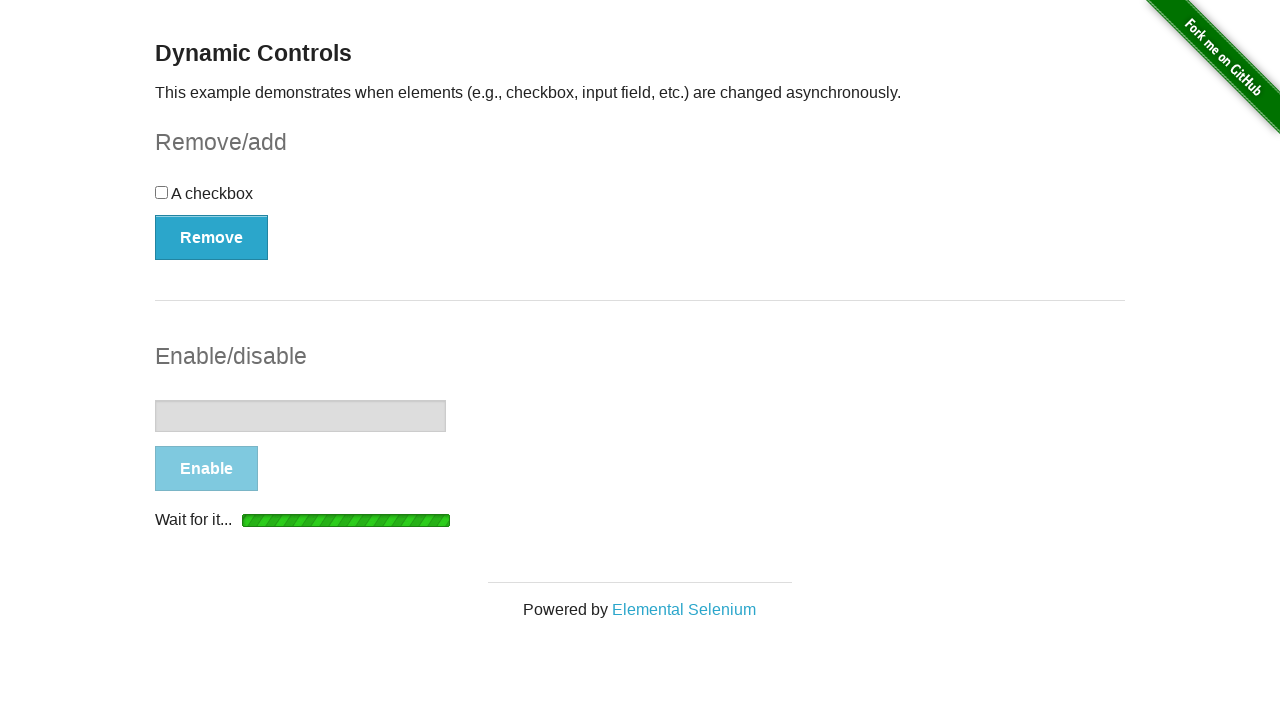

Text input locator confirmed visible
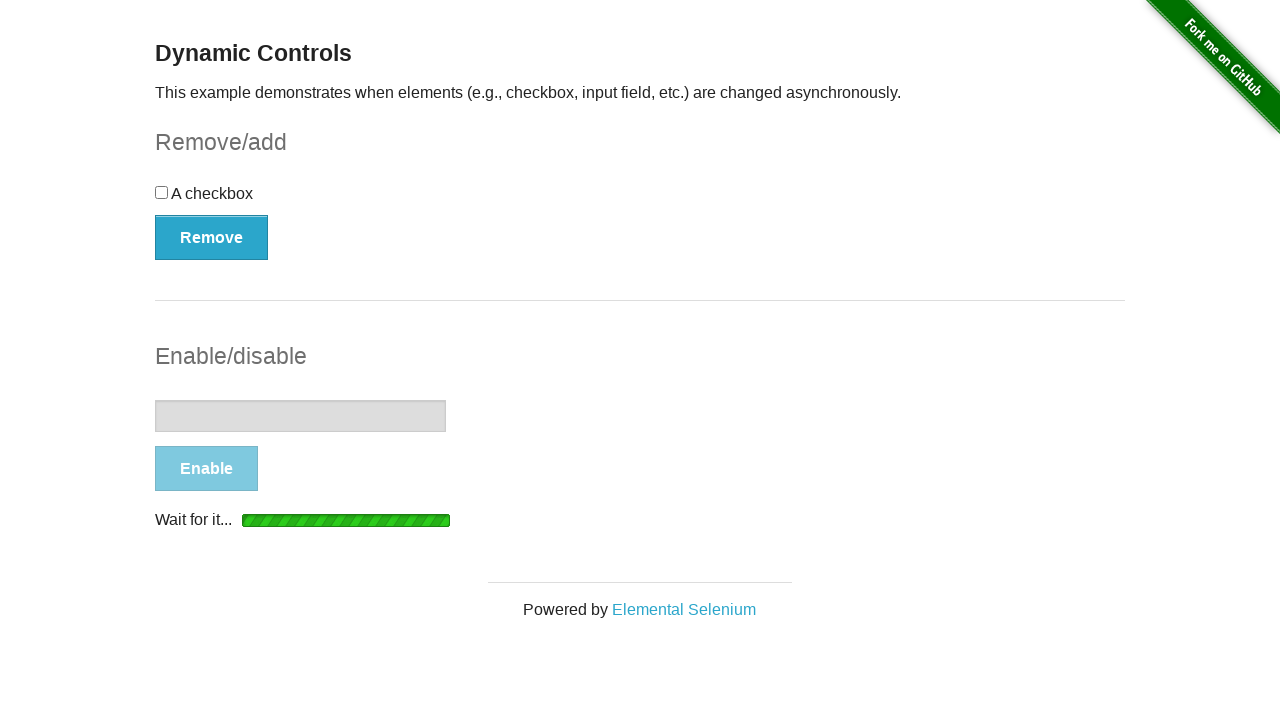

Text input became enabled and clickable
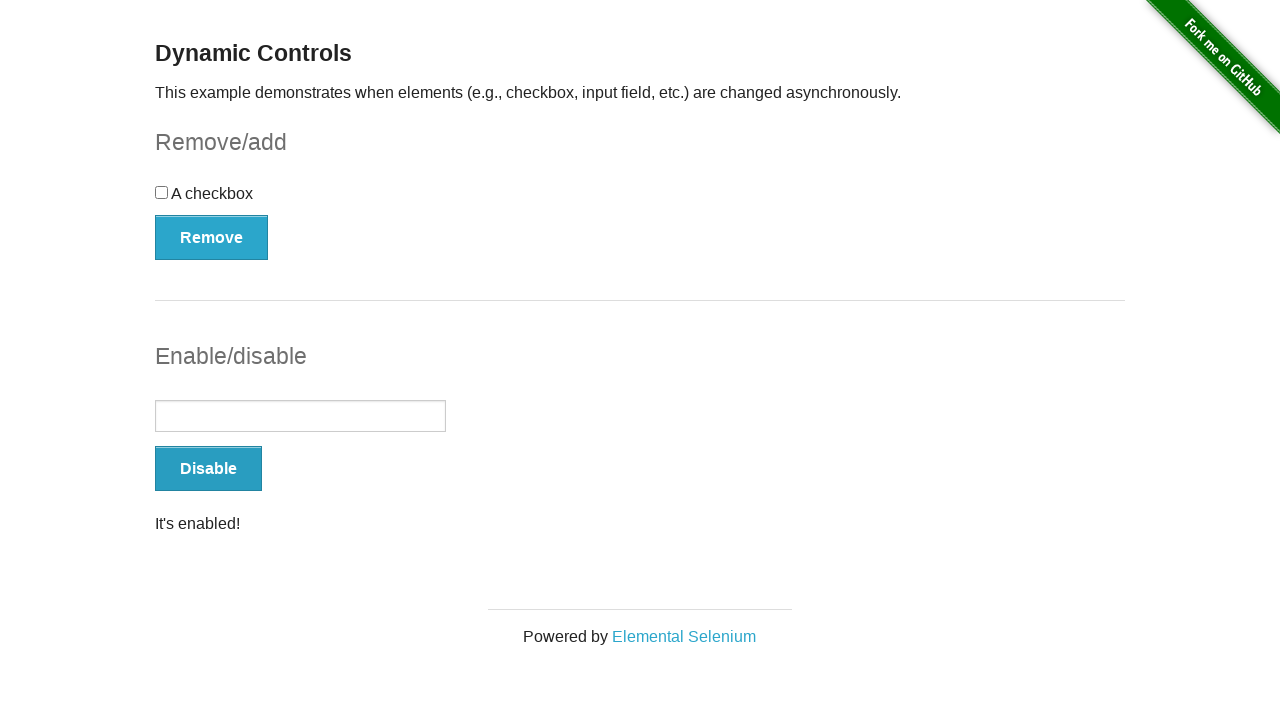

Entered 'Hi' into the text input field on //input[@type='text']
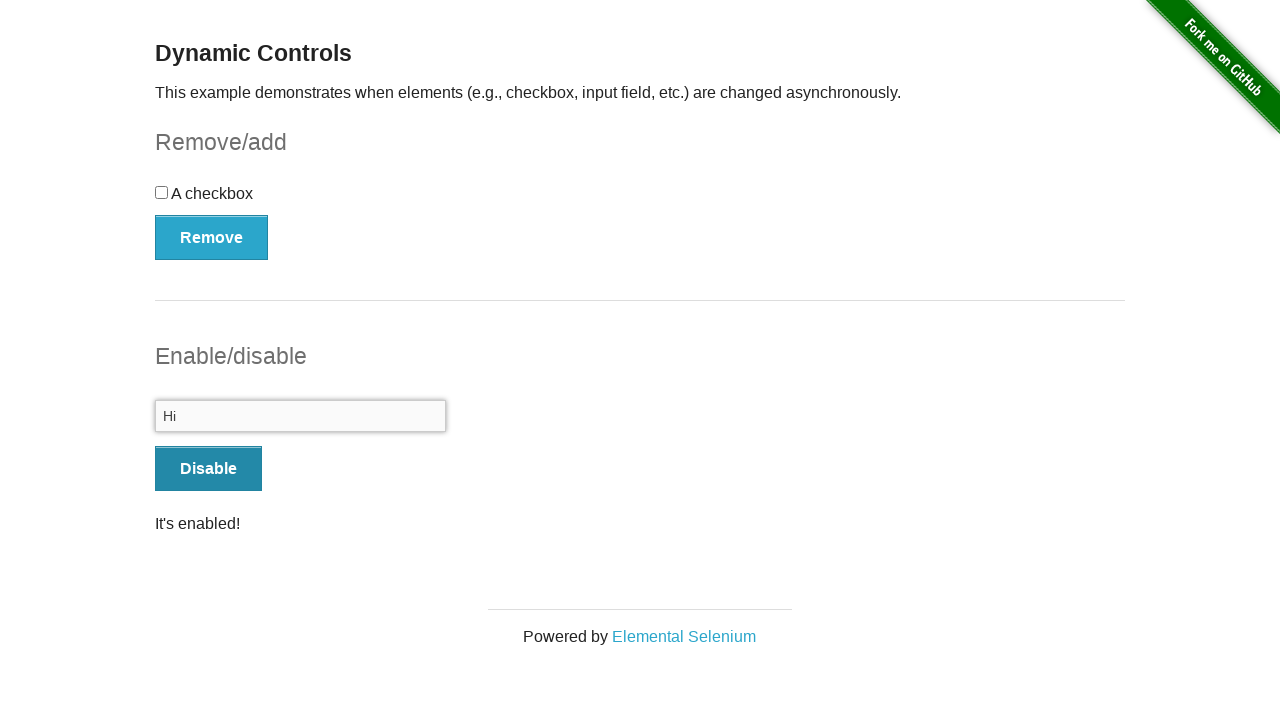

Verified text input value: 'Hi'
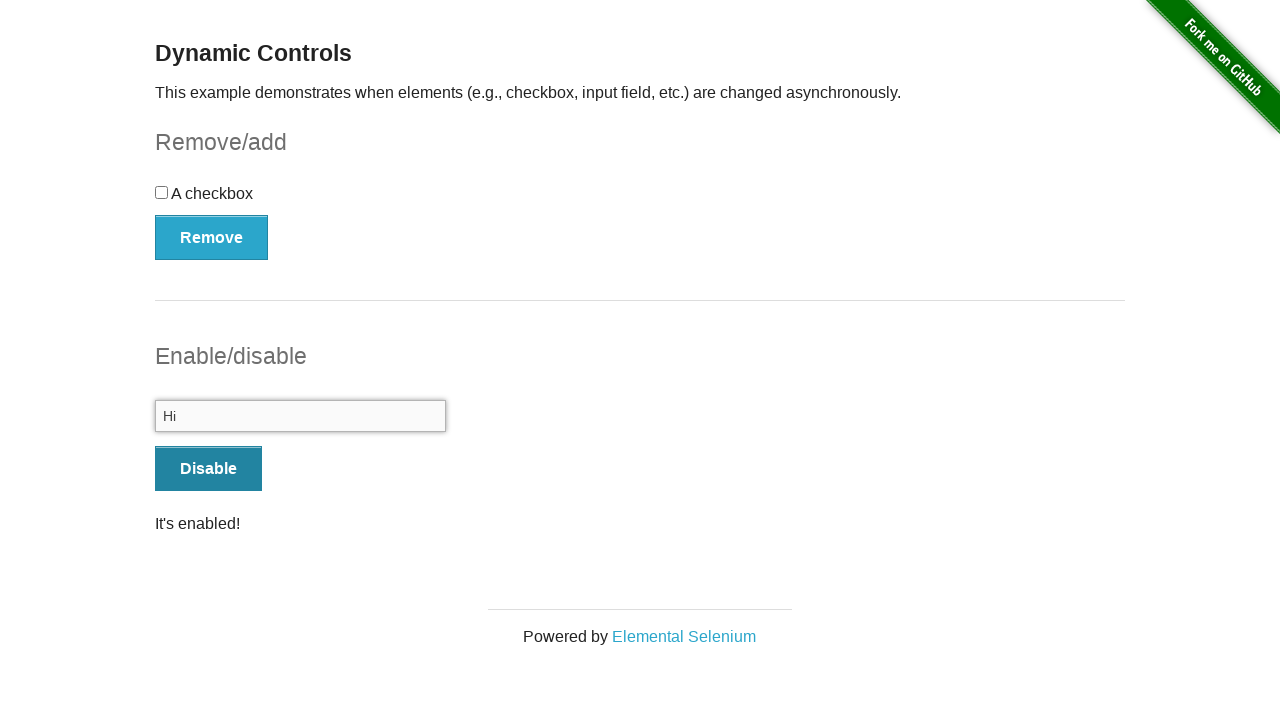

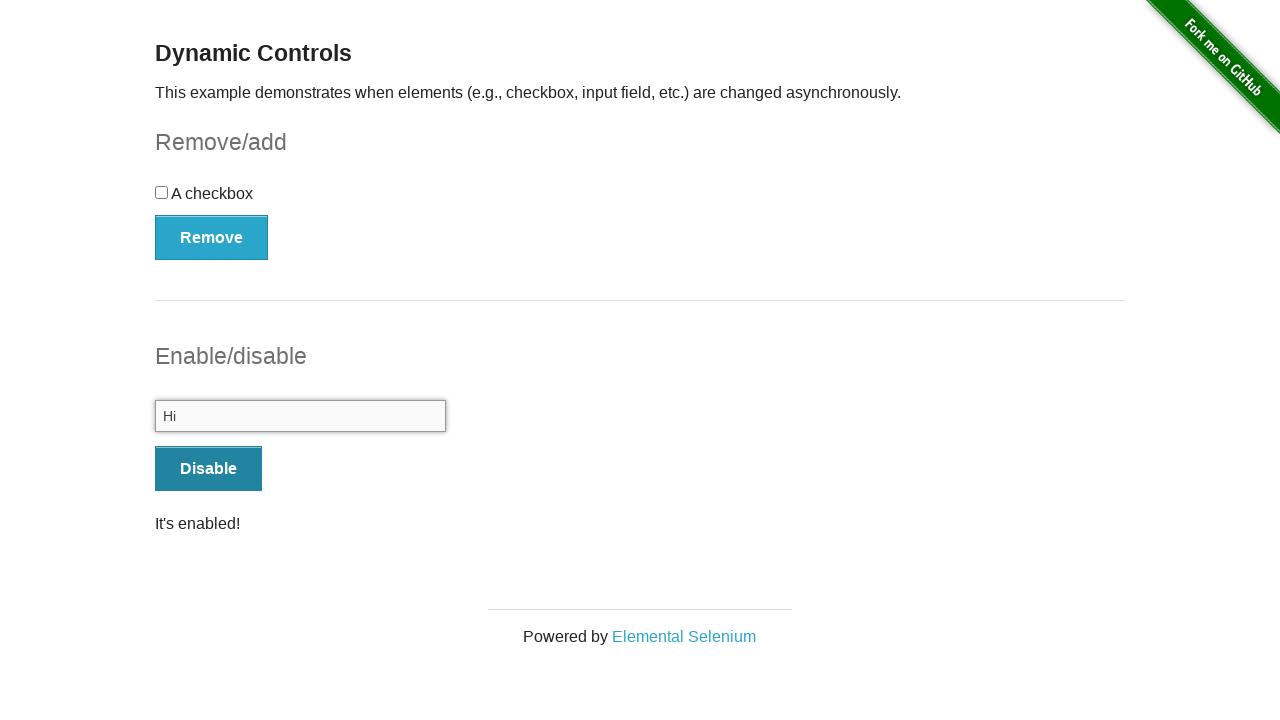